Tests confirmation alert functionality by navigating to the alerts demo page, clicking on the confirmation alert tab, triggering the alert, and accepting it

Starting URL: http://demo.automationtesting.in/Alerts.html

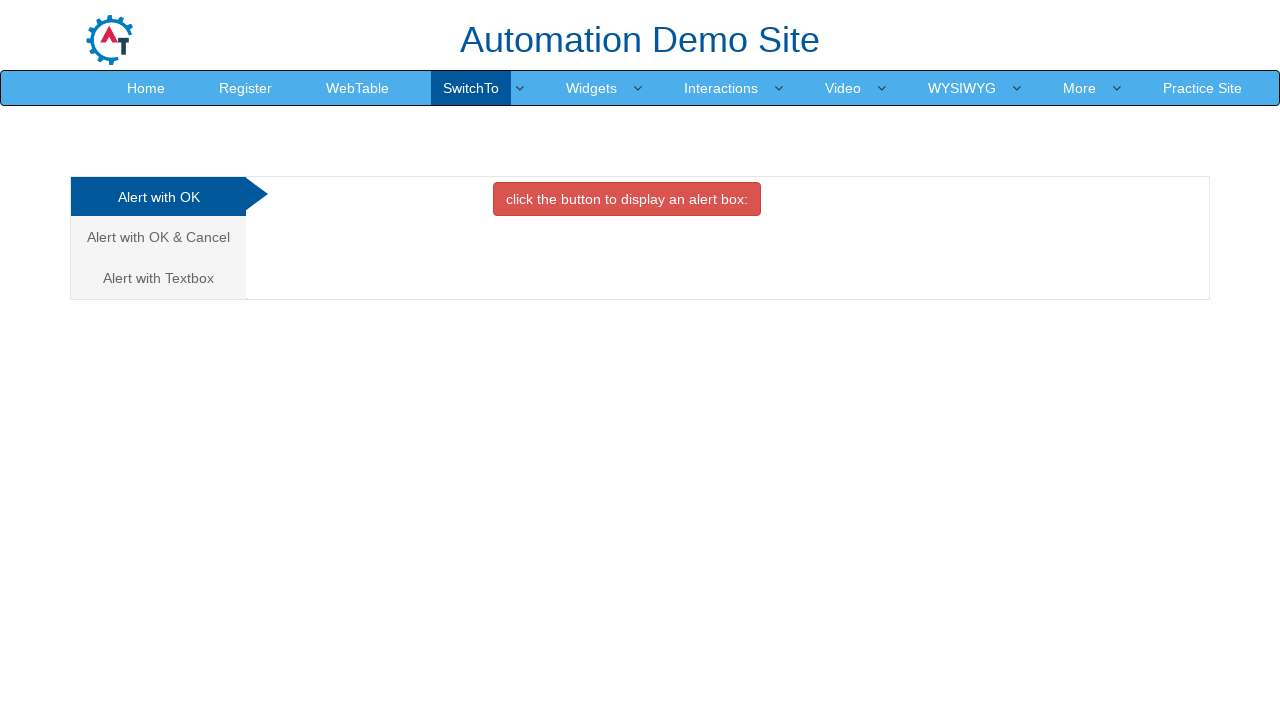

Clicked on the Confirmation Alert tab at (158, 237) on body > div.container.center > div > div > div > div.tabpane.pullleft > ul > li:n
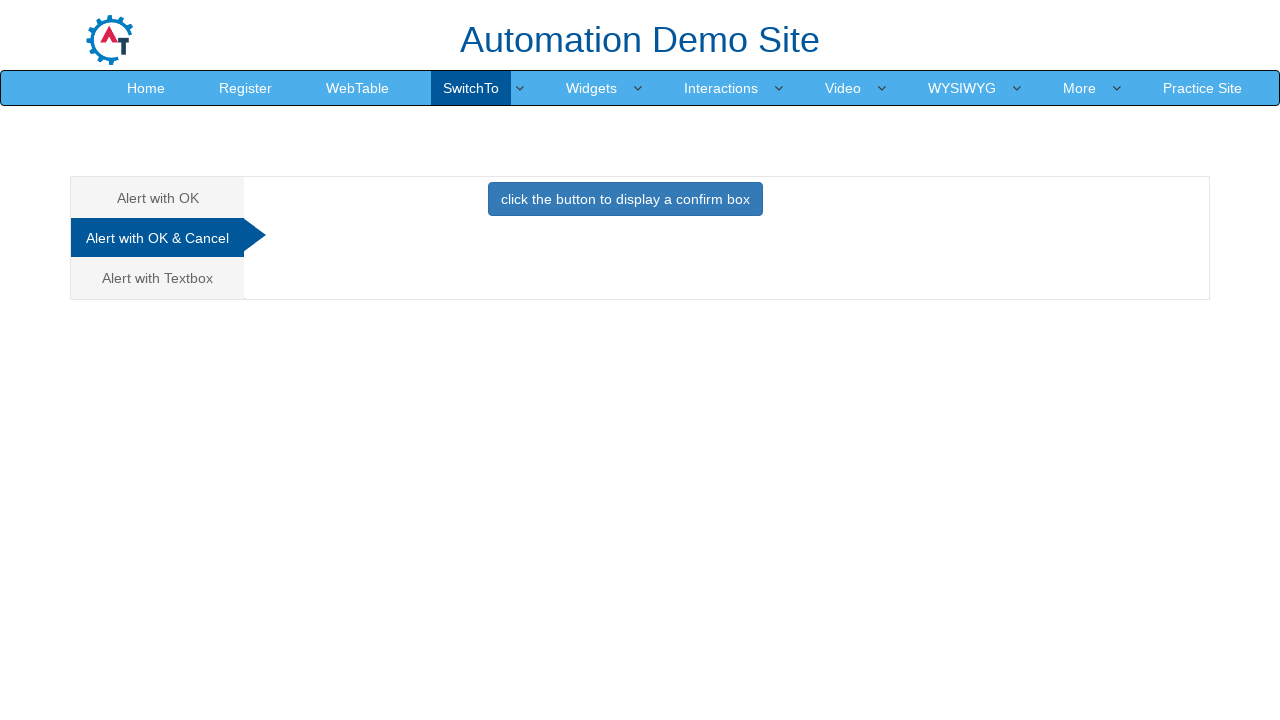

Clicked the button to trigger confirmation alert at (625, 199) on .btn-primary
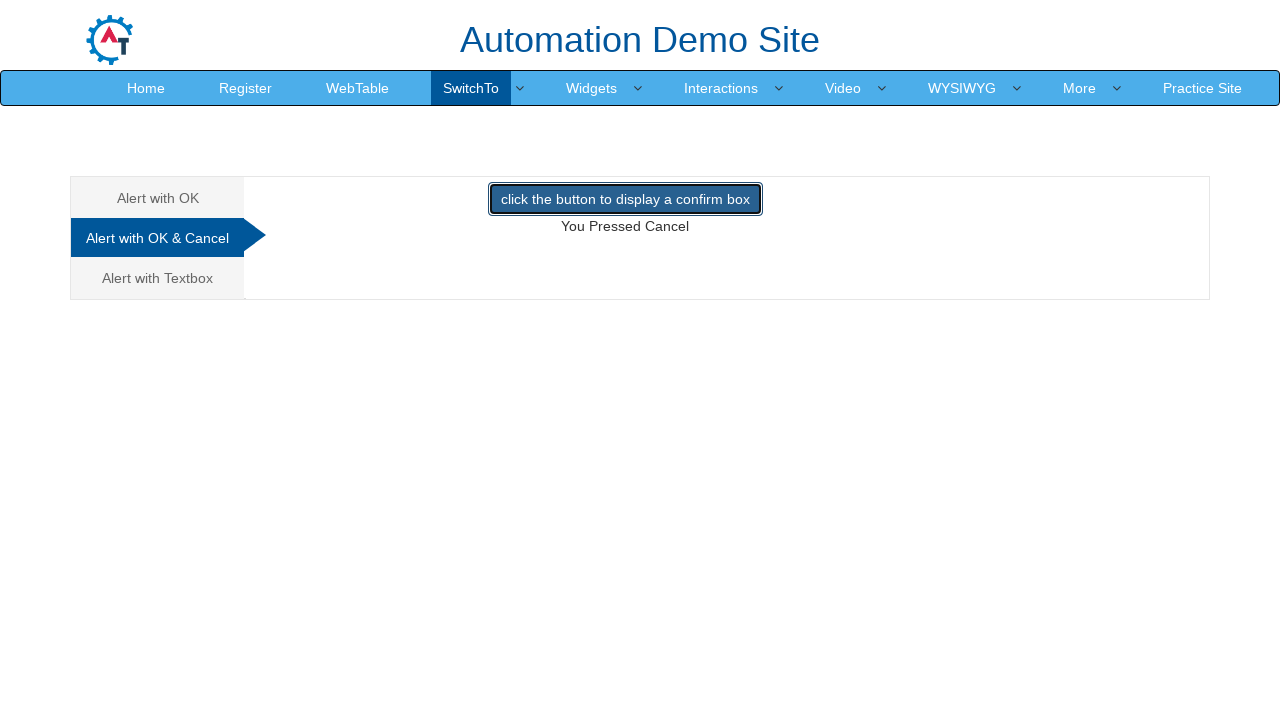

Set up dialog handler to accept confirmation alert
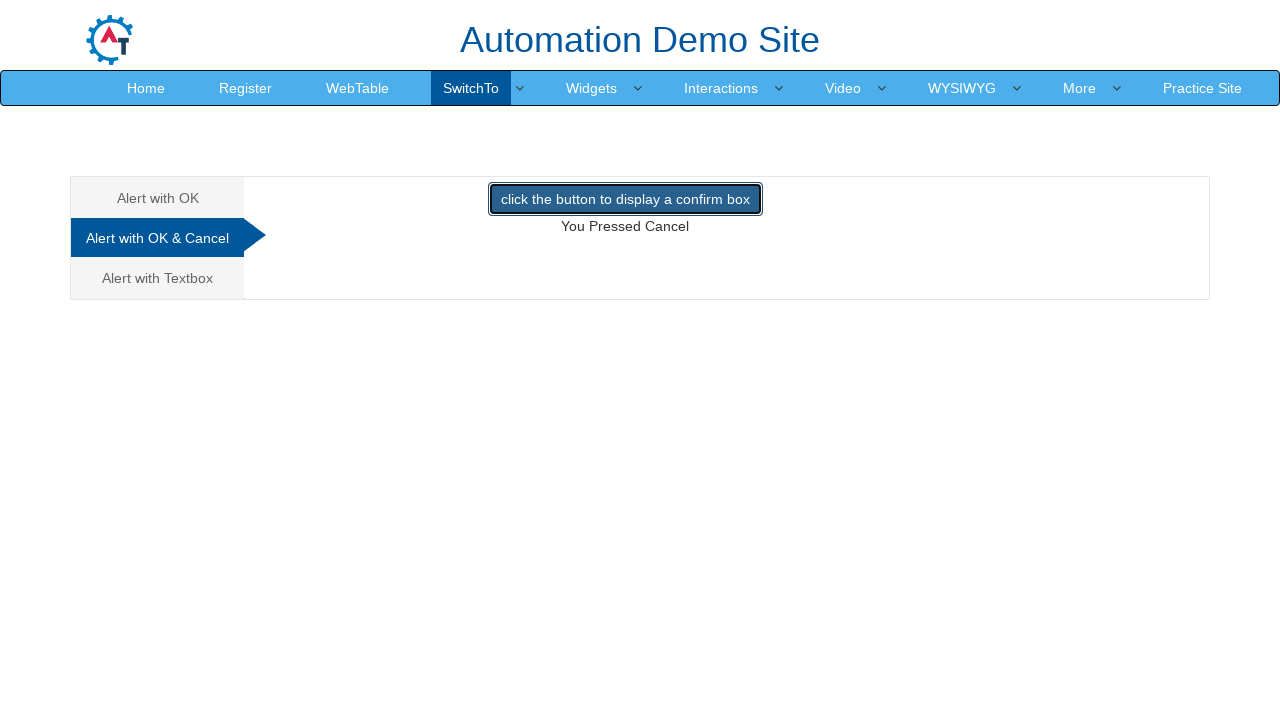

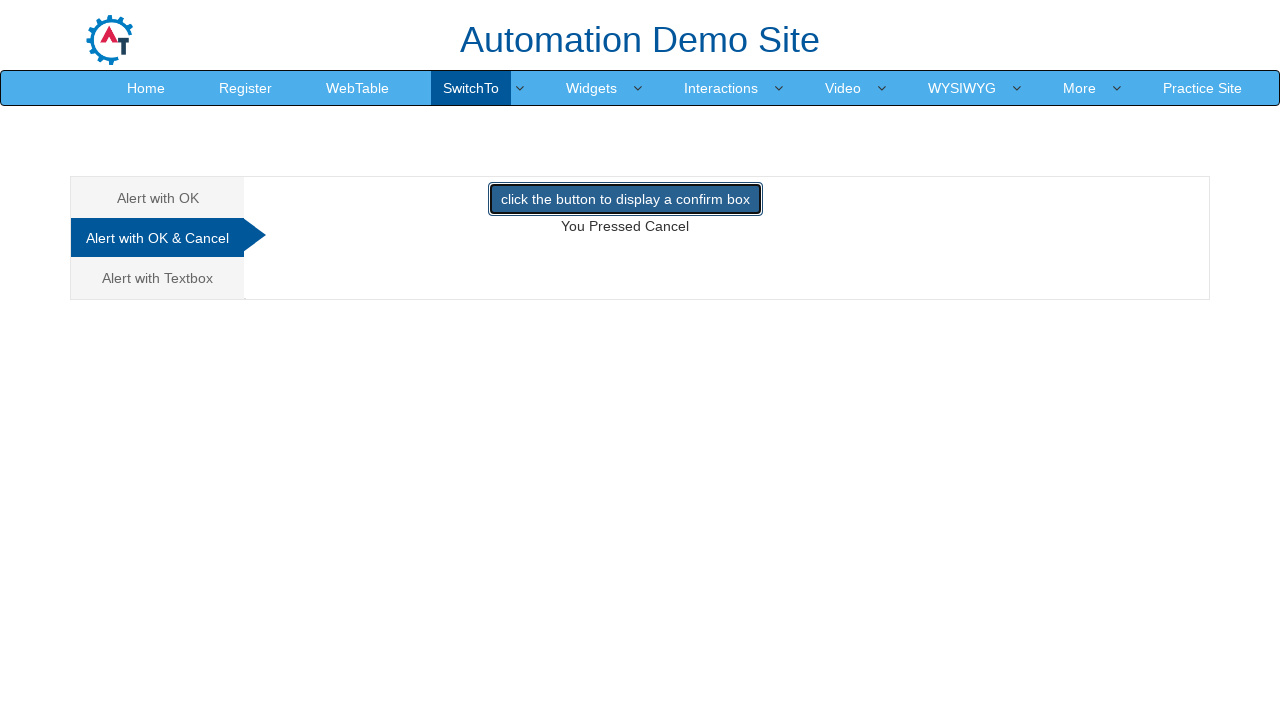